Tests navigation to home page from navigation page by clicking the back link

Starting URL: https://bonigarcia.dev/selenium-webdriver-java/navigation1.html

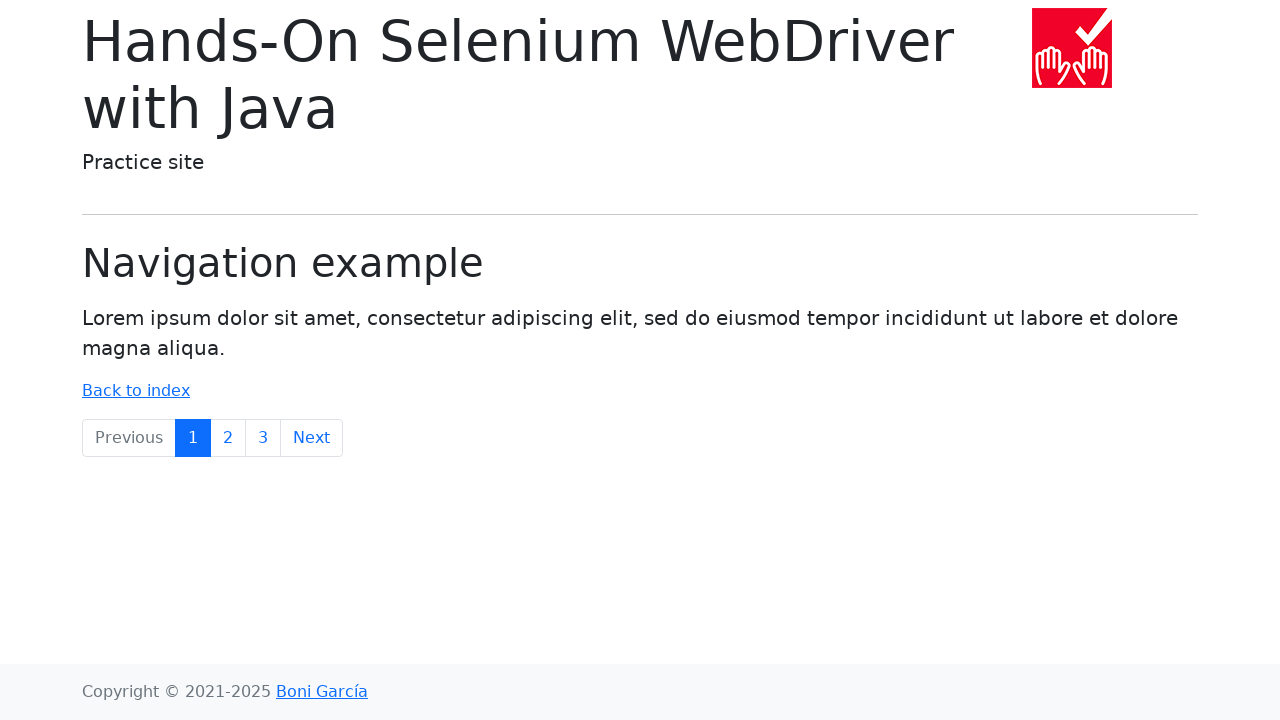

Clicked back to index link at (136, 391) on a[href='index.html']
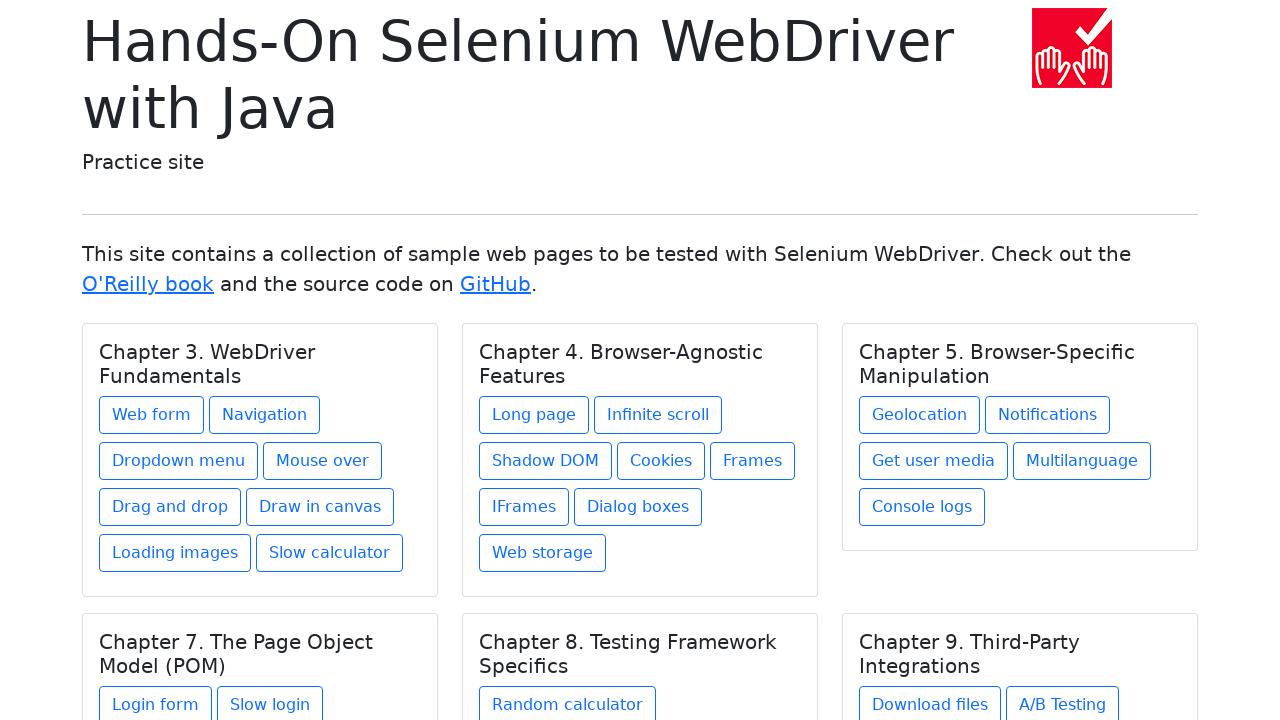

Verified URL changed to home page (https://bonigarcia.dev/selenium-webdriver-java/index.html)
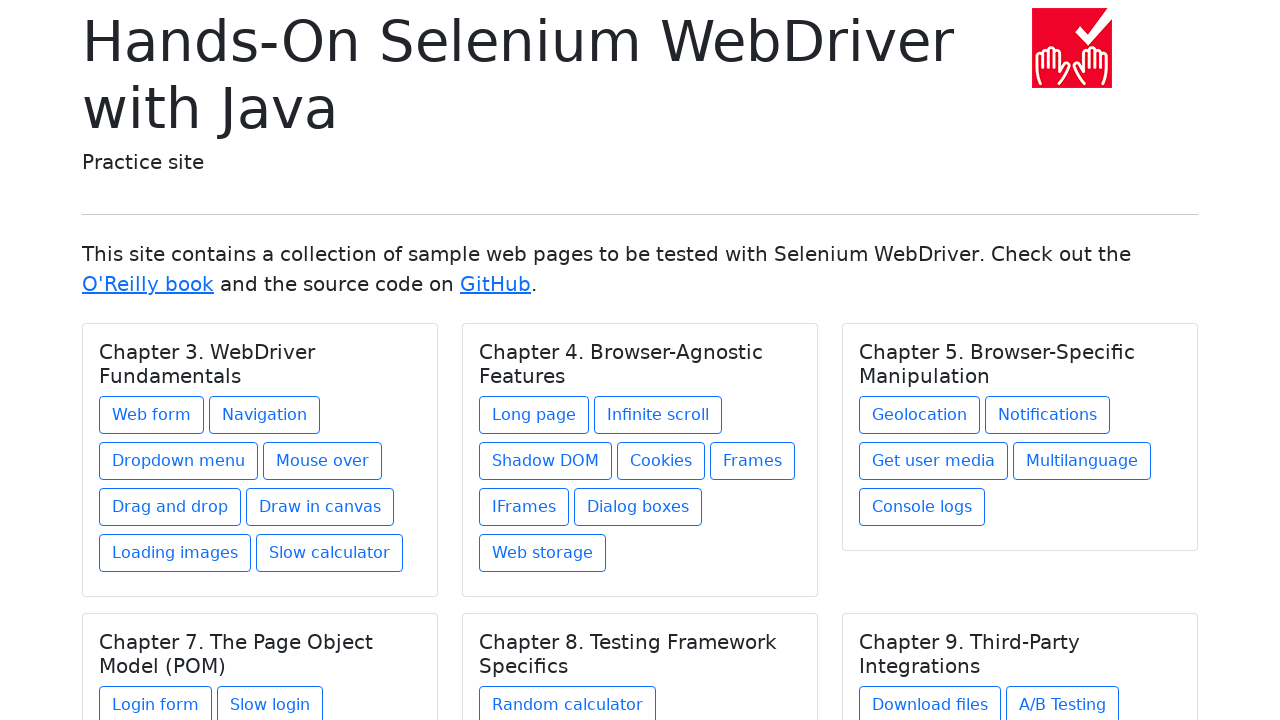

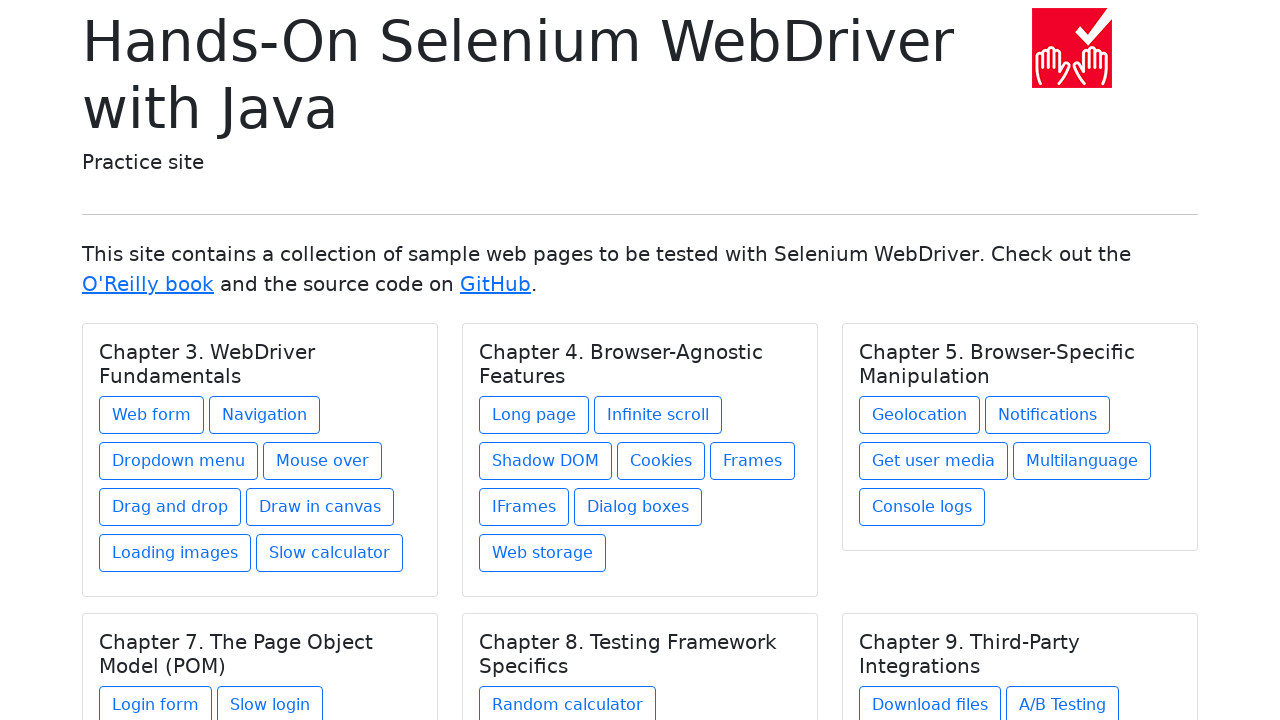